Tests iframe switching functionality by navigating to W3Schools JavaScript demo page, switching to the iframe containing the result, and clicking a button inside the iframe

Starting URL: https://www.w3schools.com/js/tryit.asp?filename=tryjs_myfirst

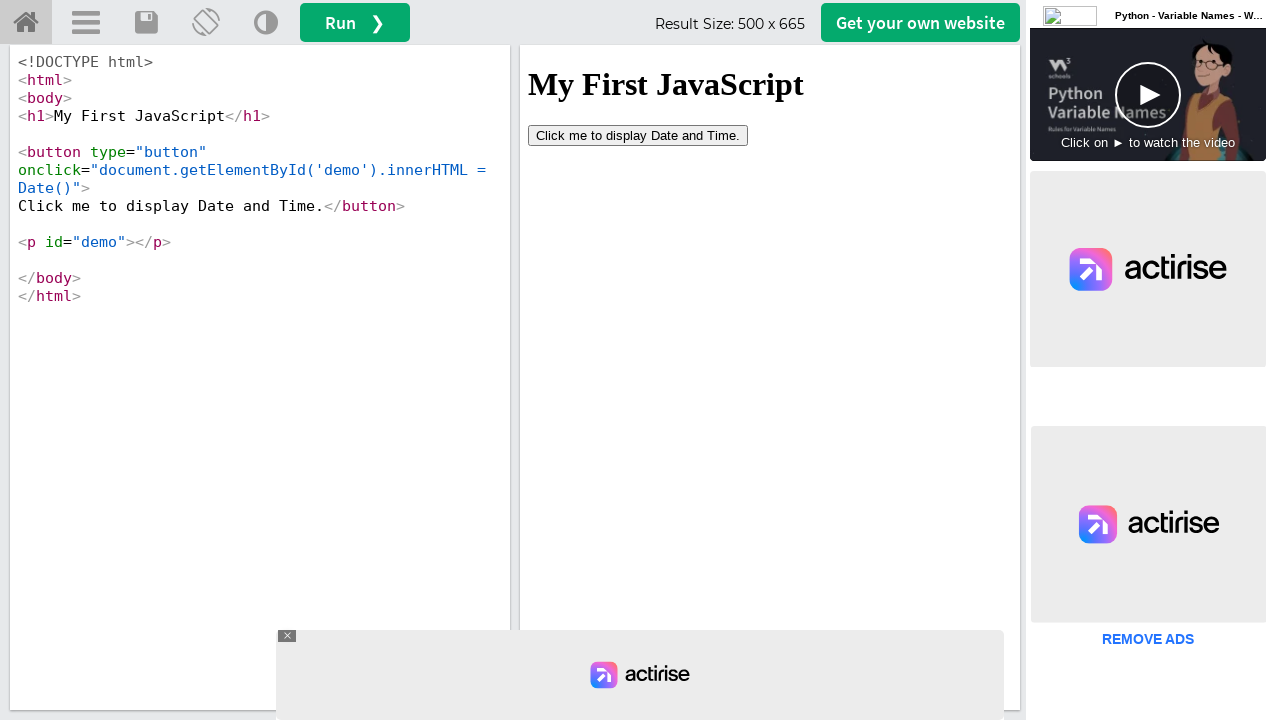

Waited for iframe#iframeResult to load on W3Schools JavaScript demo page
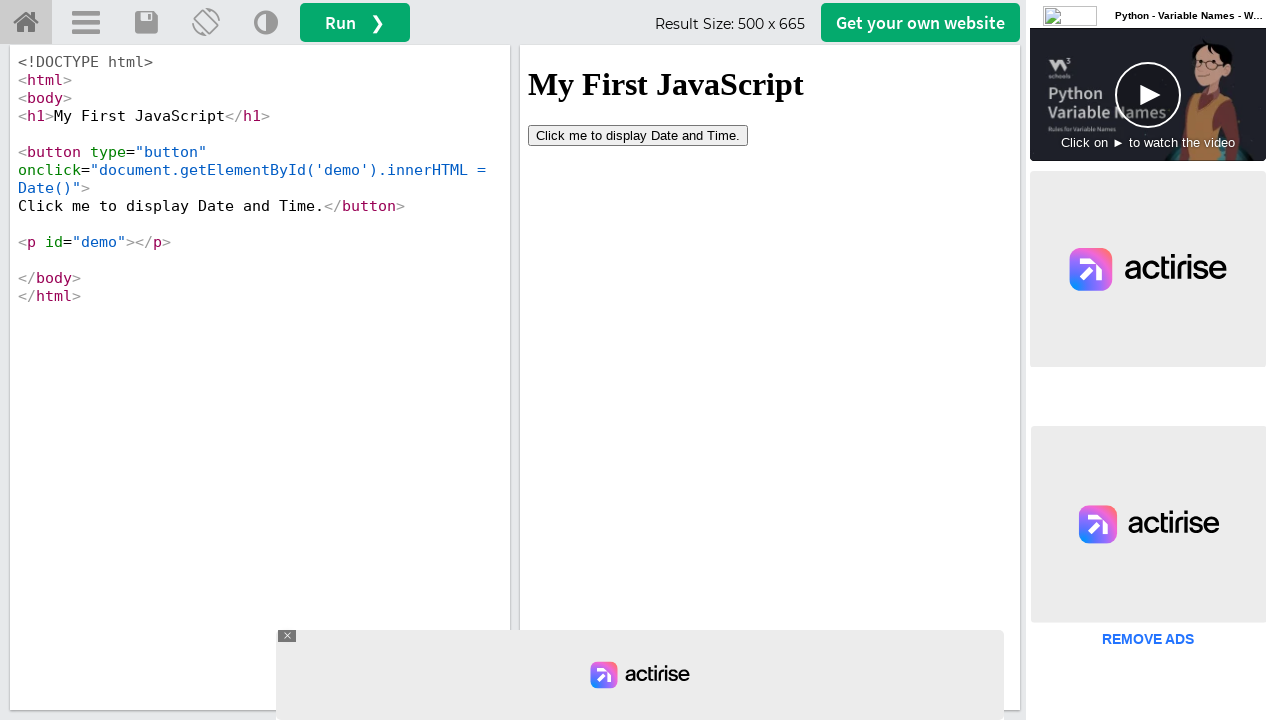

Located and switched to iframe#iframeResult
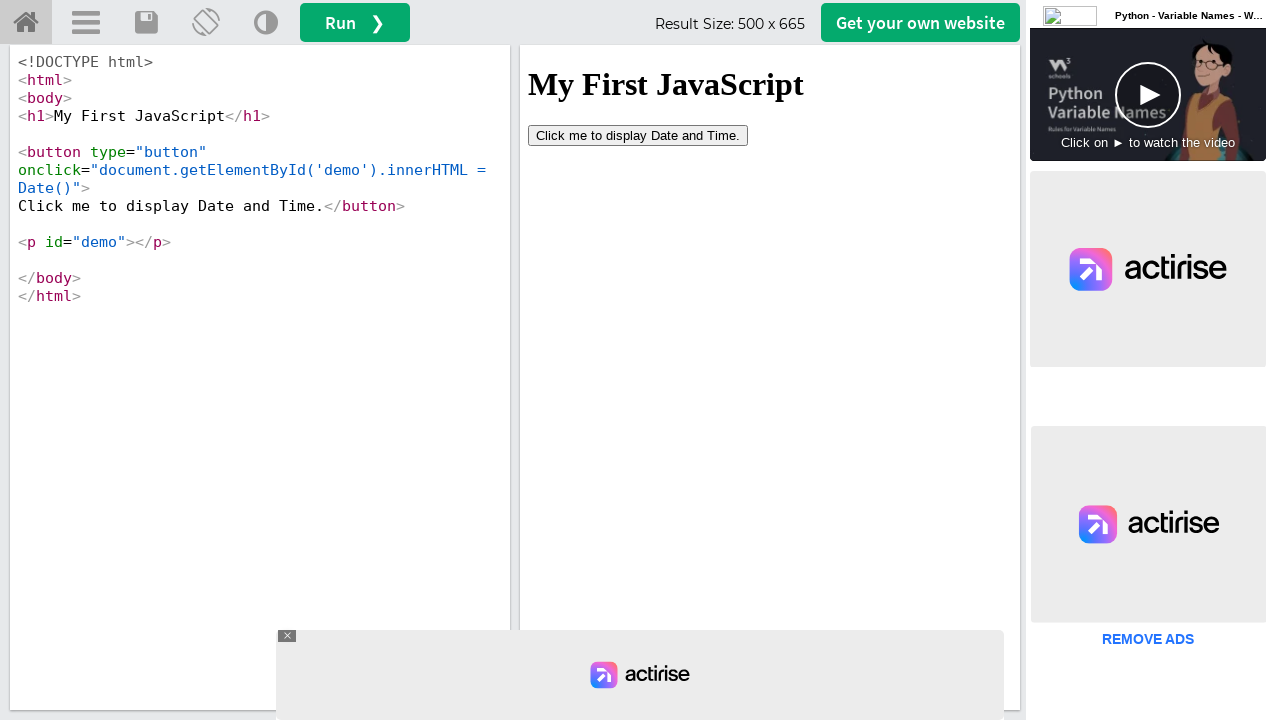

Clicked 'Click me' button inside the iframe at (638, 135) on iframe#iframeResult >> internal:control=enter-frame >> button:has-text('Click me
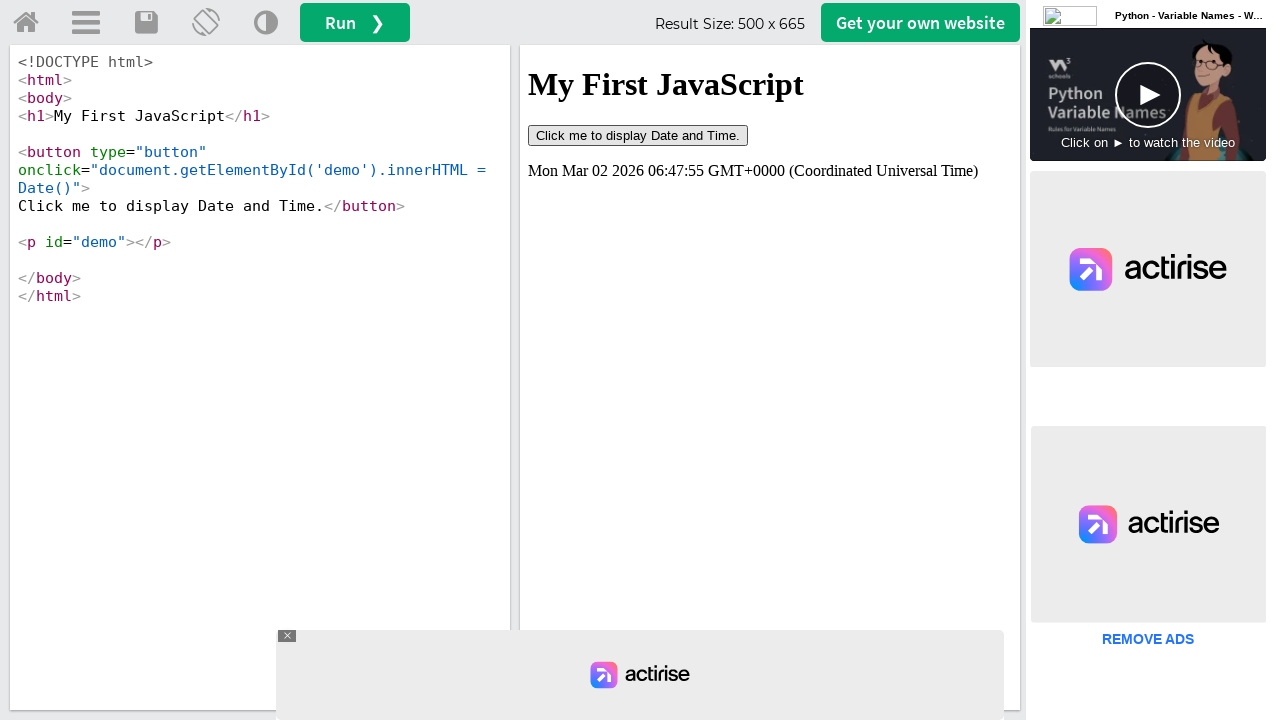

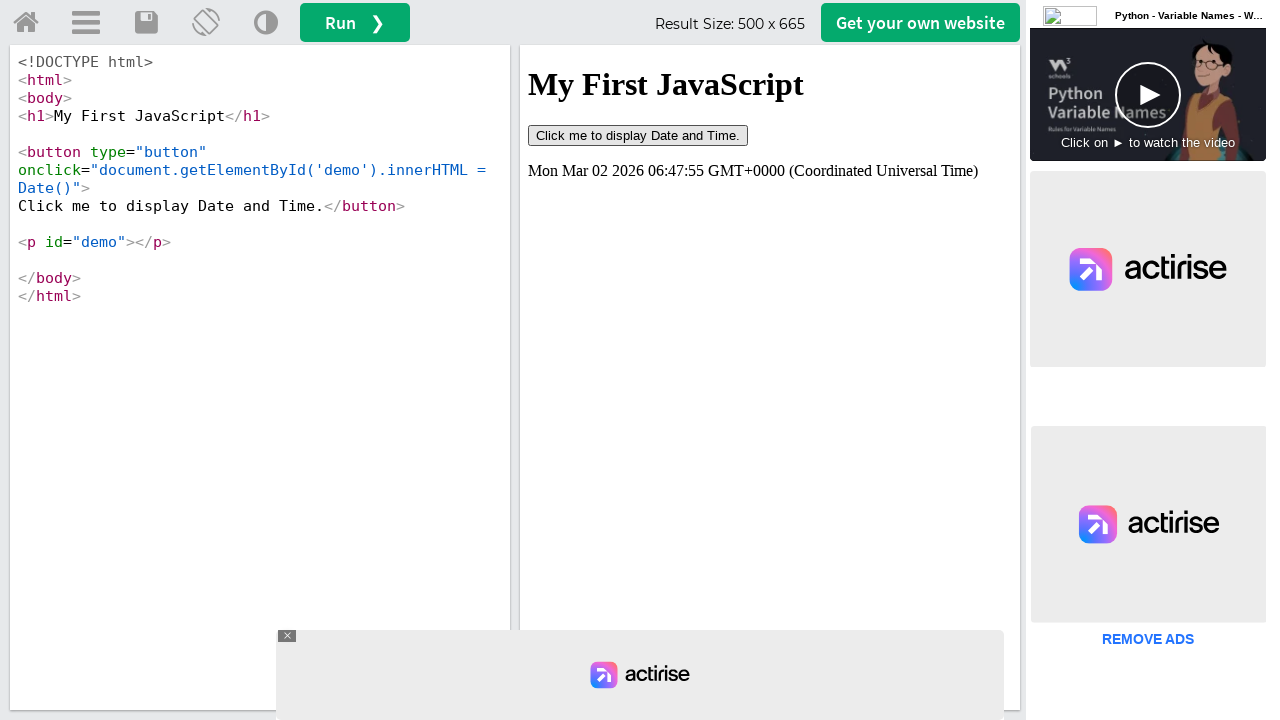